Tests accessibility by verifying ARIA attributes on selectable items

Starting URL: https://demoqa.com/selectable

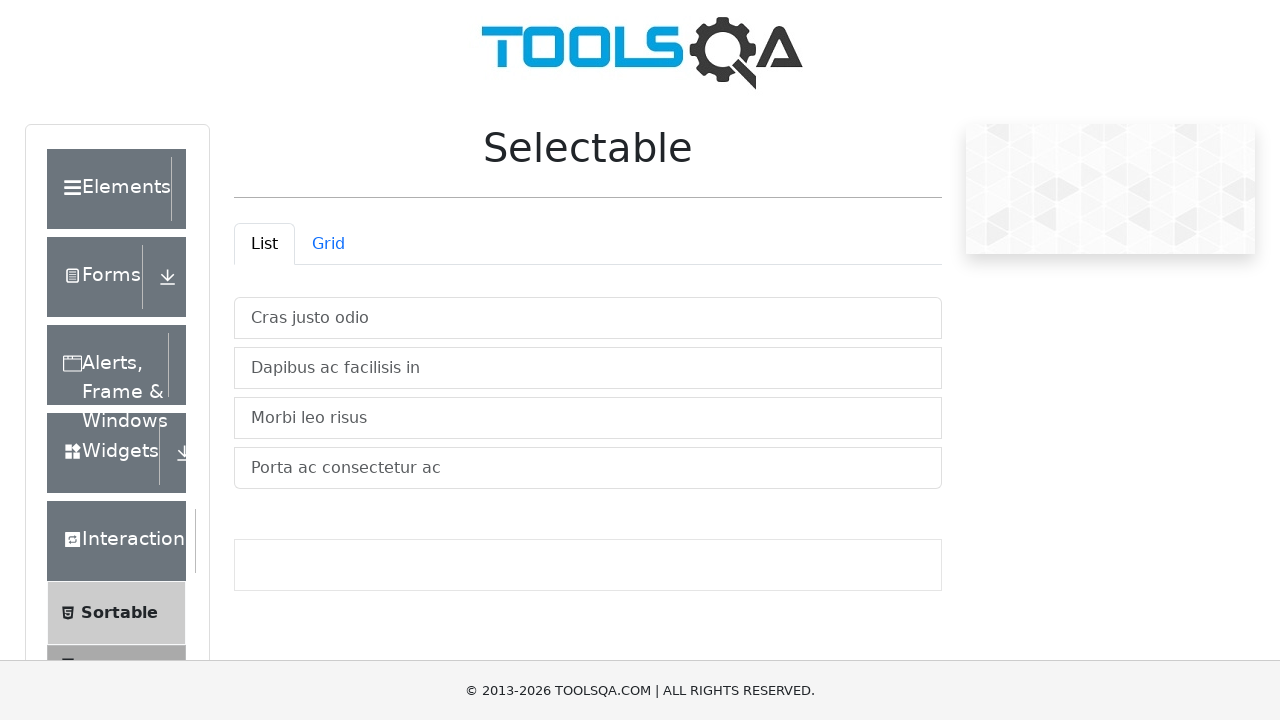

Clicked on 'List' tab to switch to list view at (264, 244) on #demo-tab-list
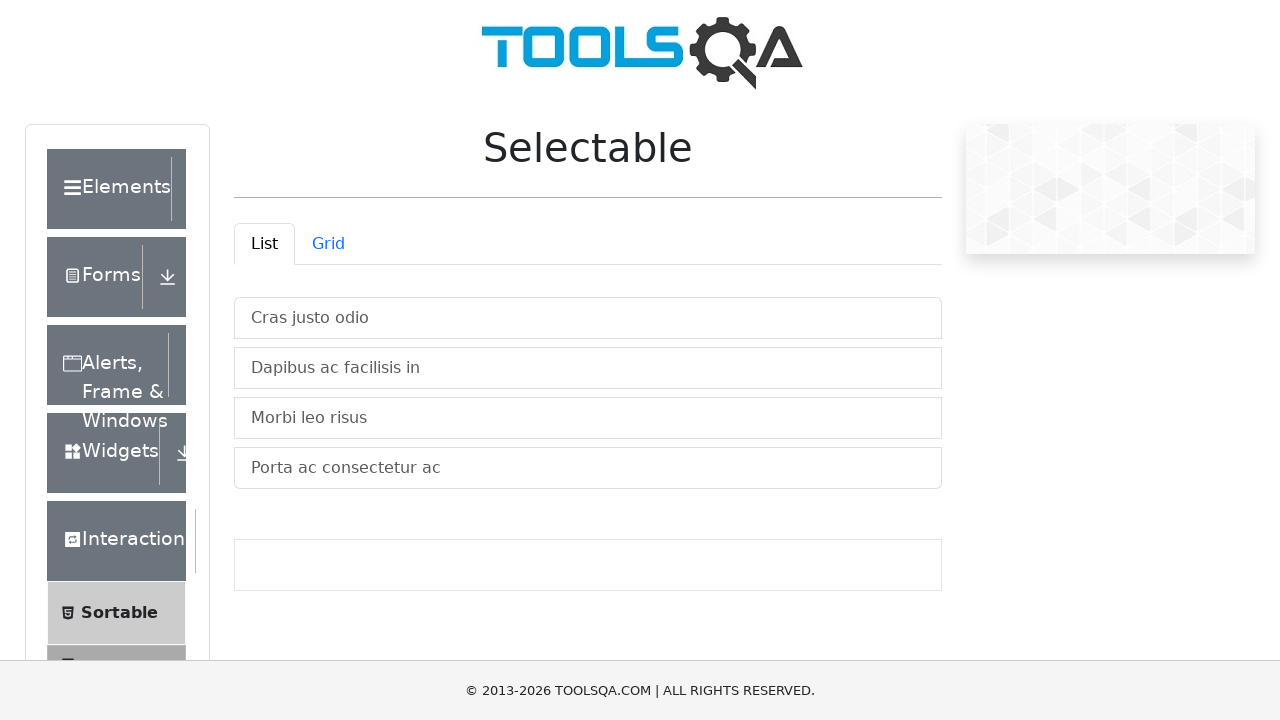

List items loaded in vertical list container
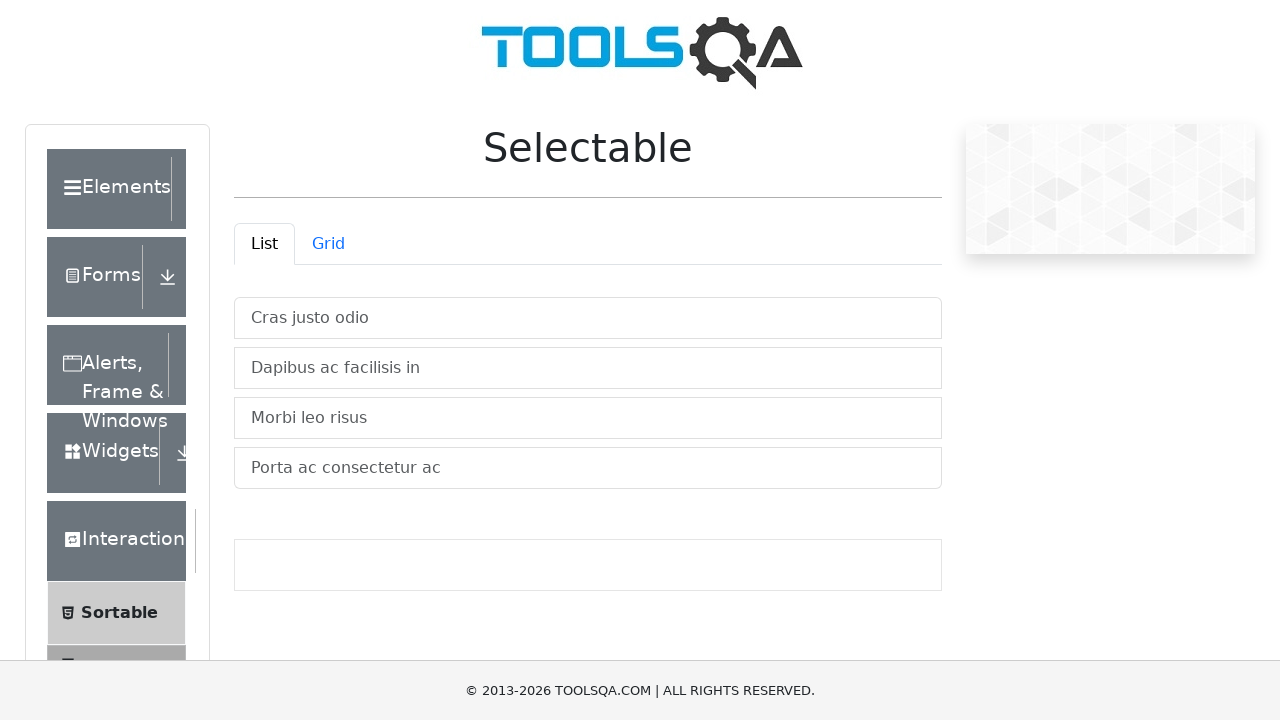

Clicked first list item to select it at (588, 318) on #verticalListContainer .list-group-item:first-child
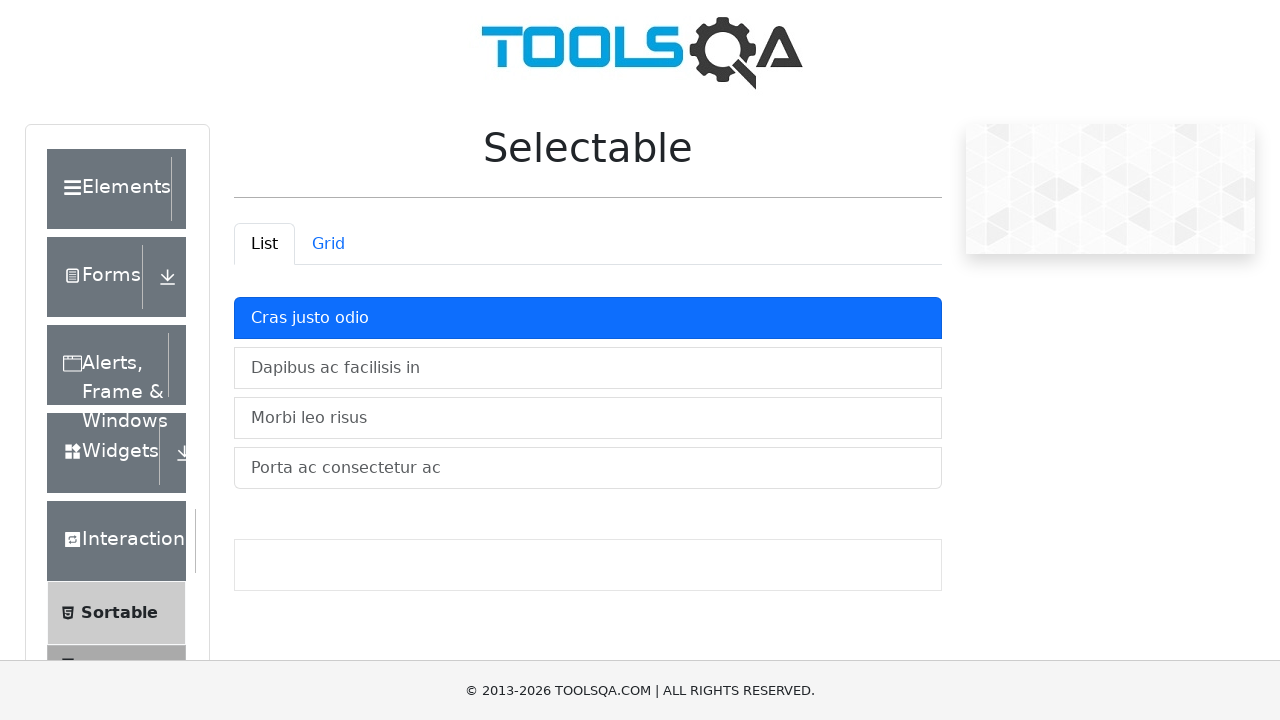

Verified item is selected by active class; ARIA attributes are accessible on selectable item
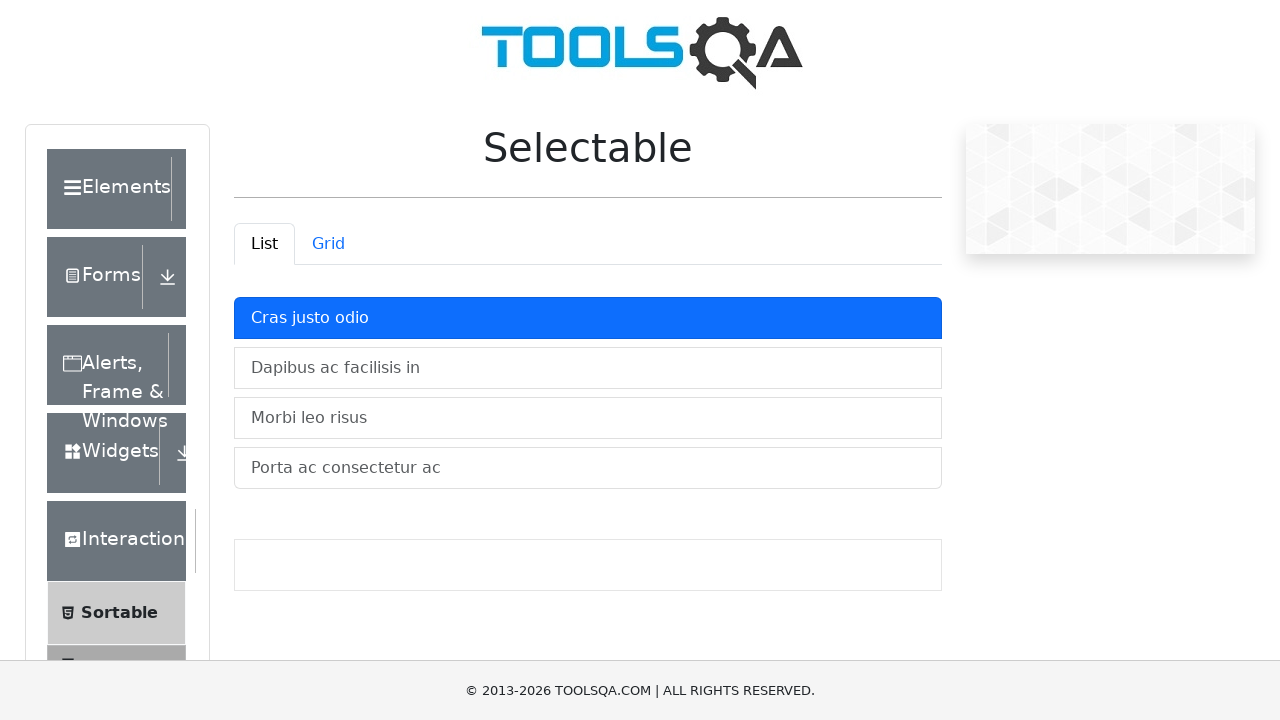

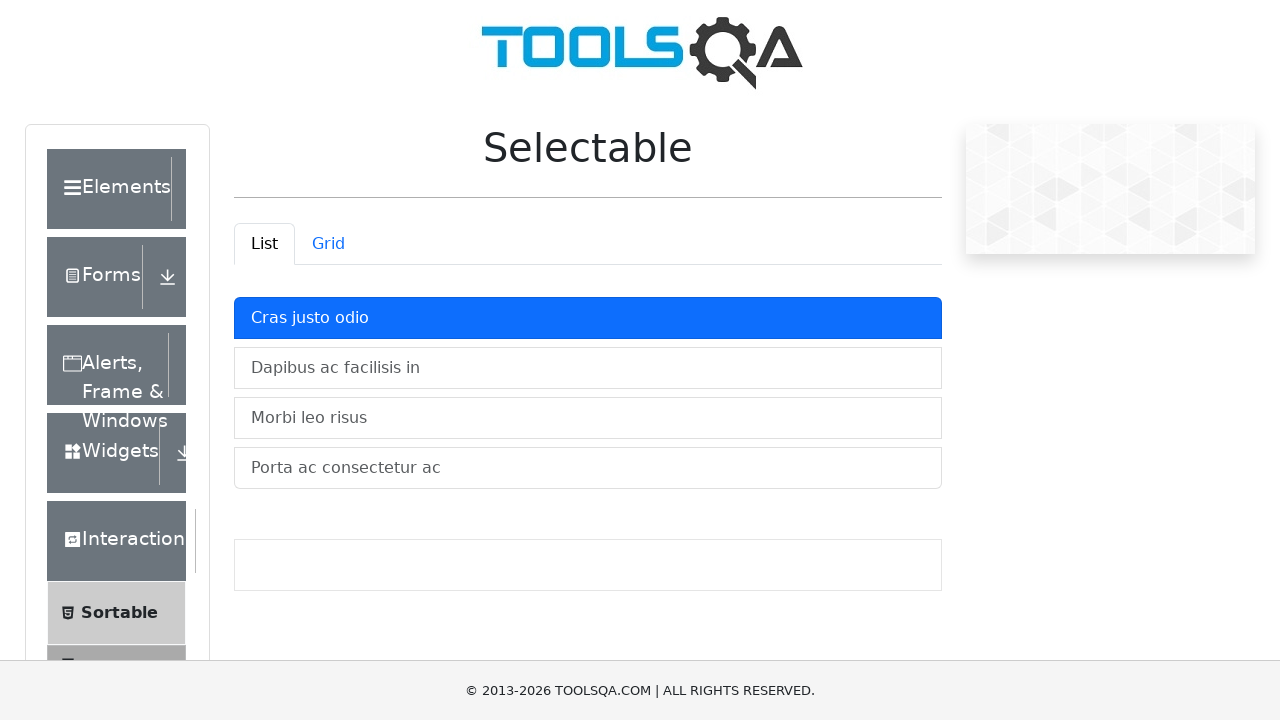